Selects a flight from the reservation page by clicking the choose button for the first available flight

Starting URL: https://blazedemo.com/reserve.php

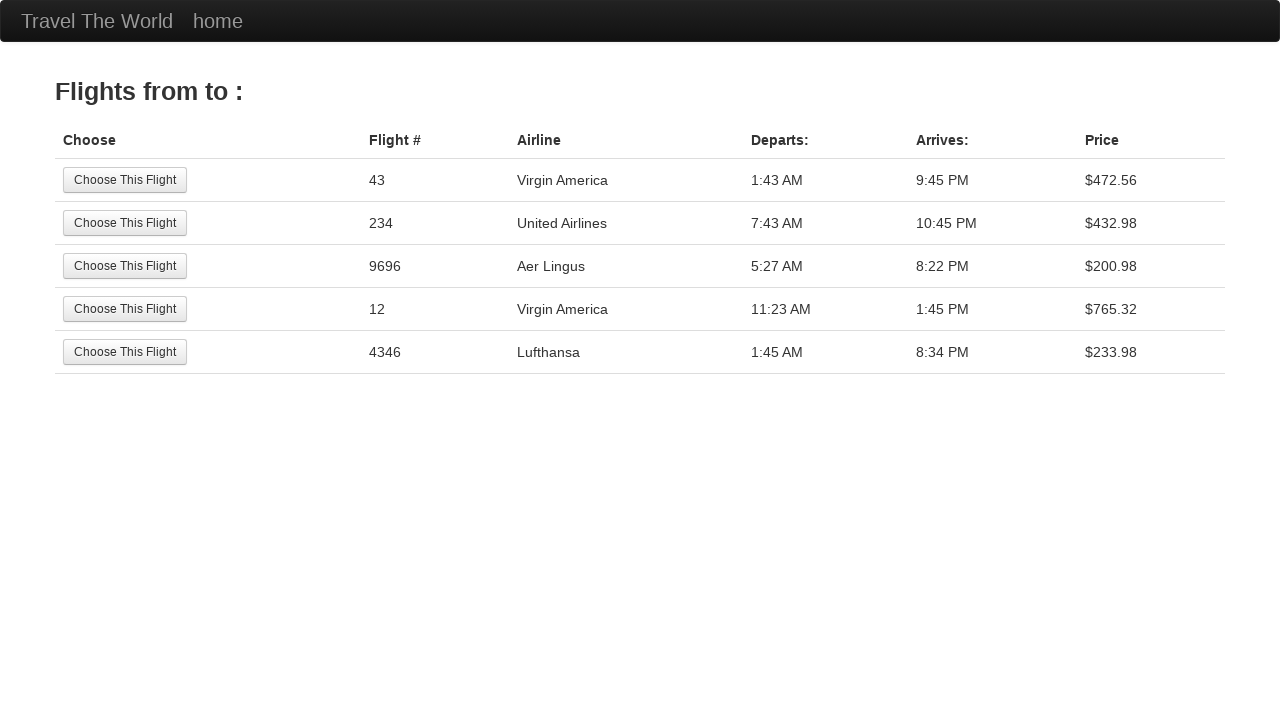

Clicked choose button for the first available flight at (125, 180) on tr:nth-child(1) .btn
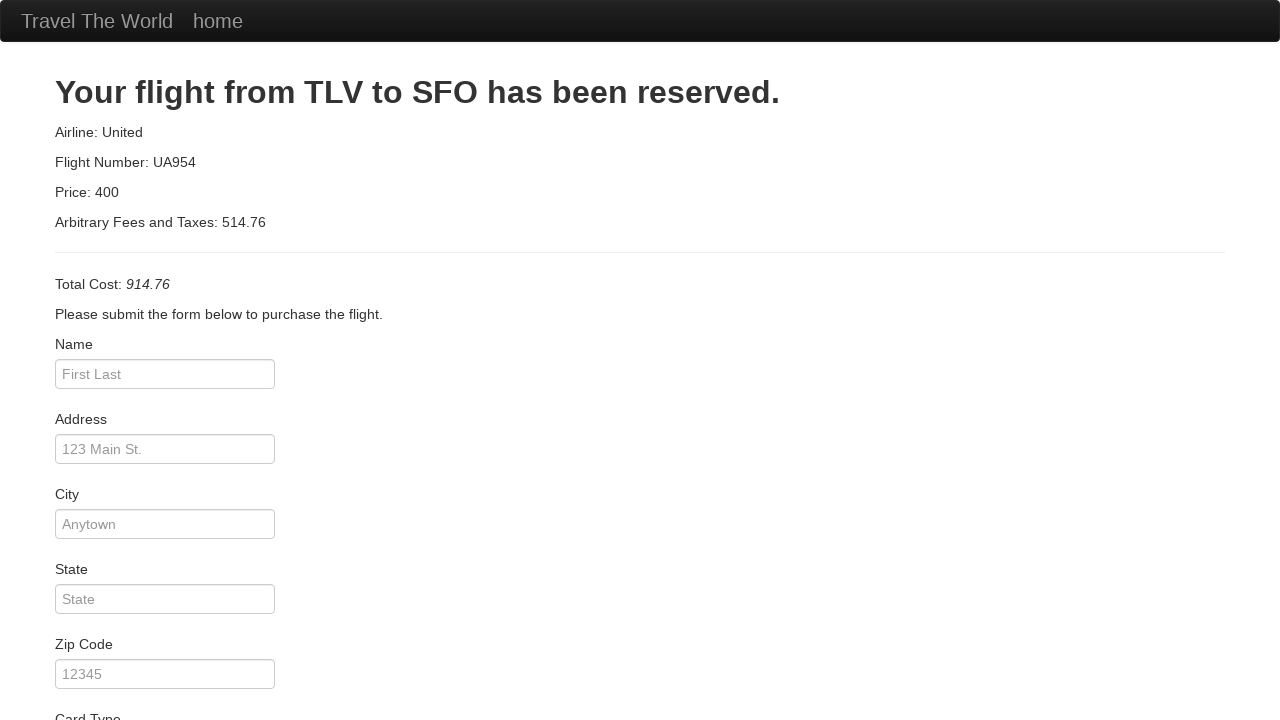

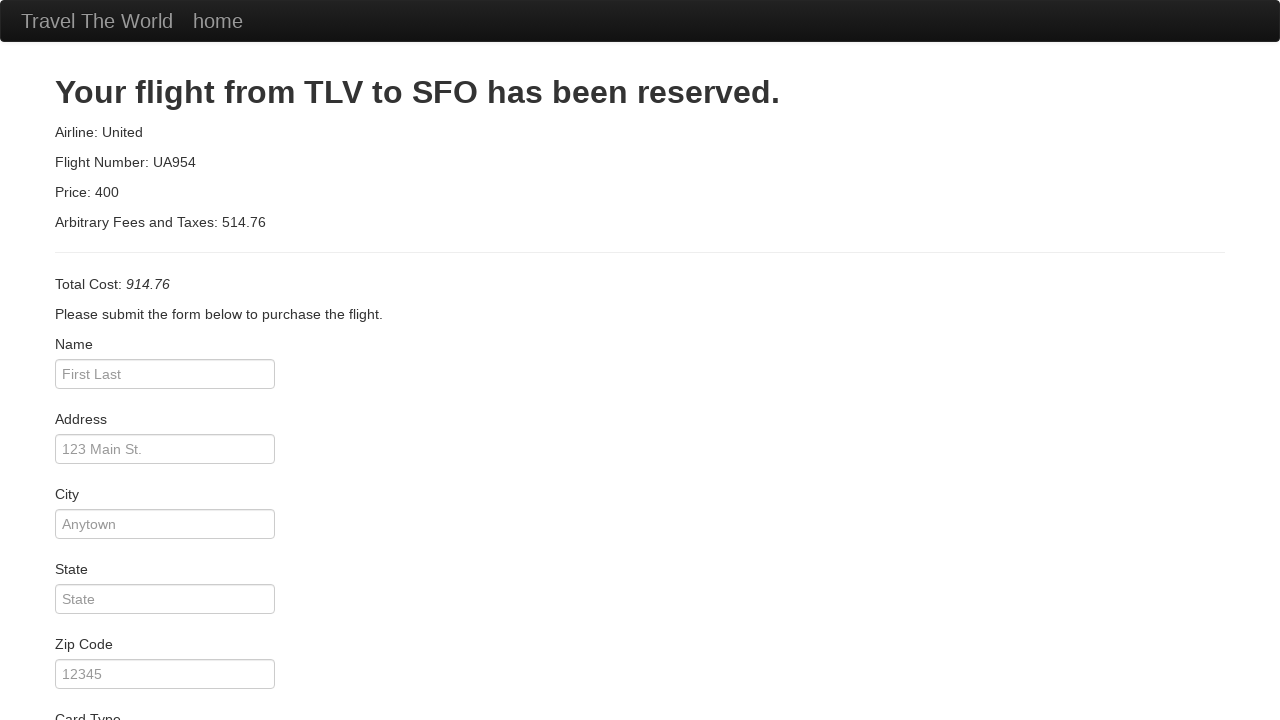